Tests marking all todo items as completed using the toggle all checkbox

Starting URL: https://demo.playwright.dev/todomvc

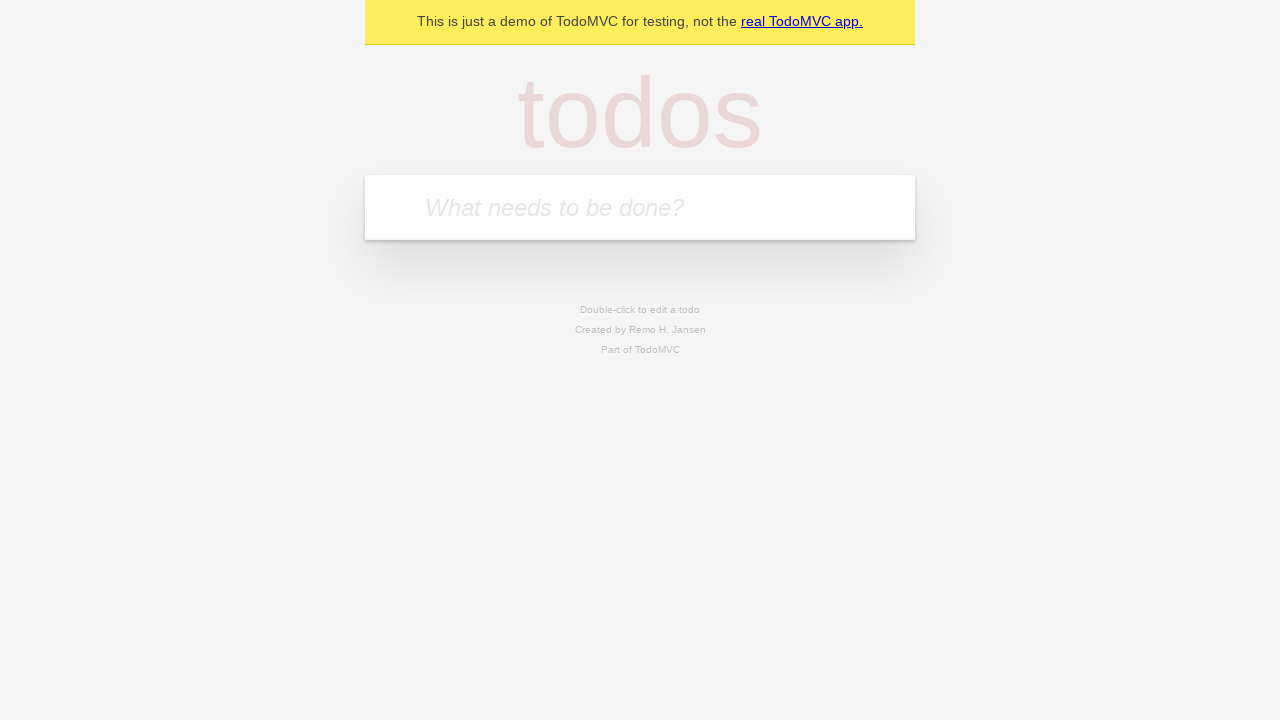

Filled todo input with 'buy some cheese' on internal:attr=[placeholder="What needs to be done?"i]
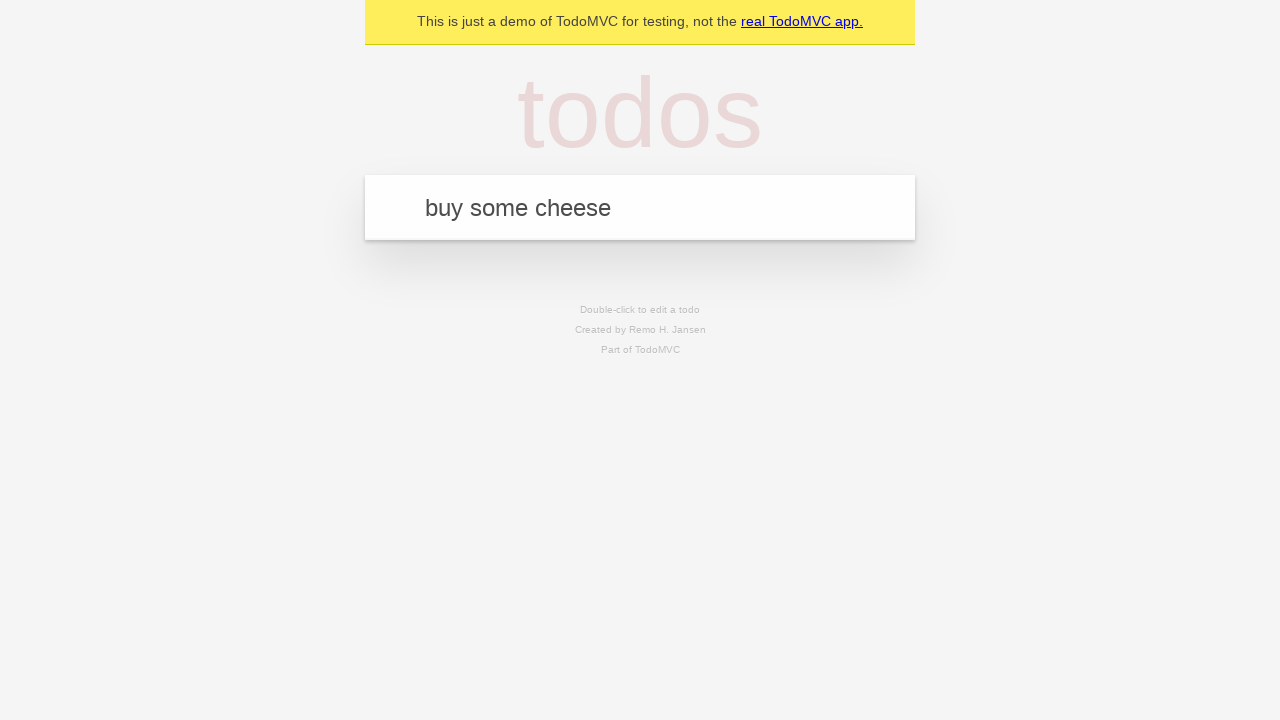

Pressed Enter to create first todo item on internal:attr=[placeholder="What needs to be done?"i]
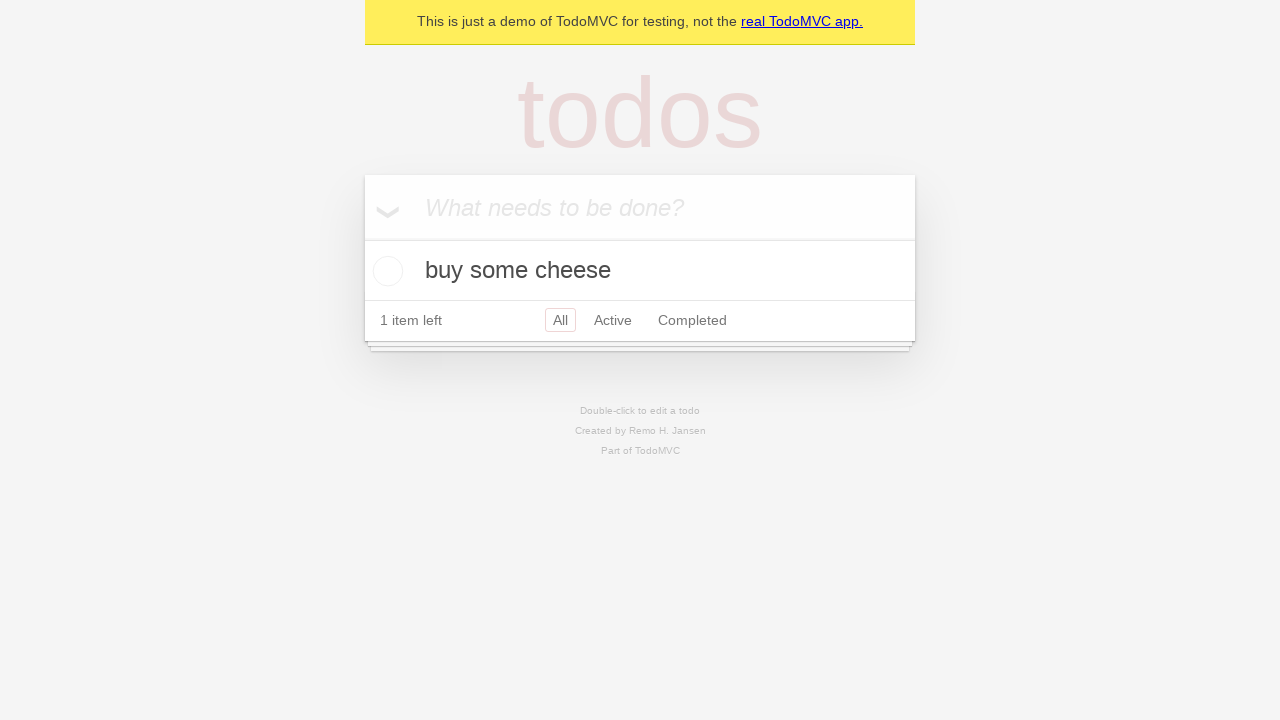

Filled todo input with 'feed the cat' on internal:attr=[placeholder="What needs to be done?"i]
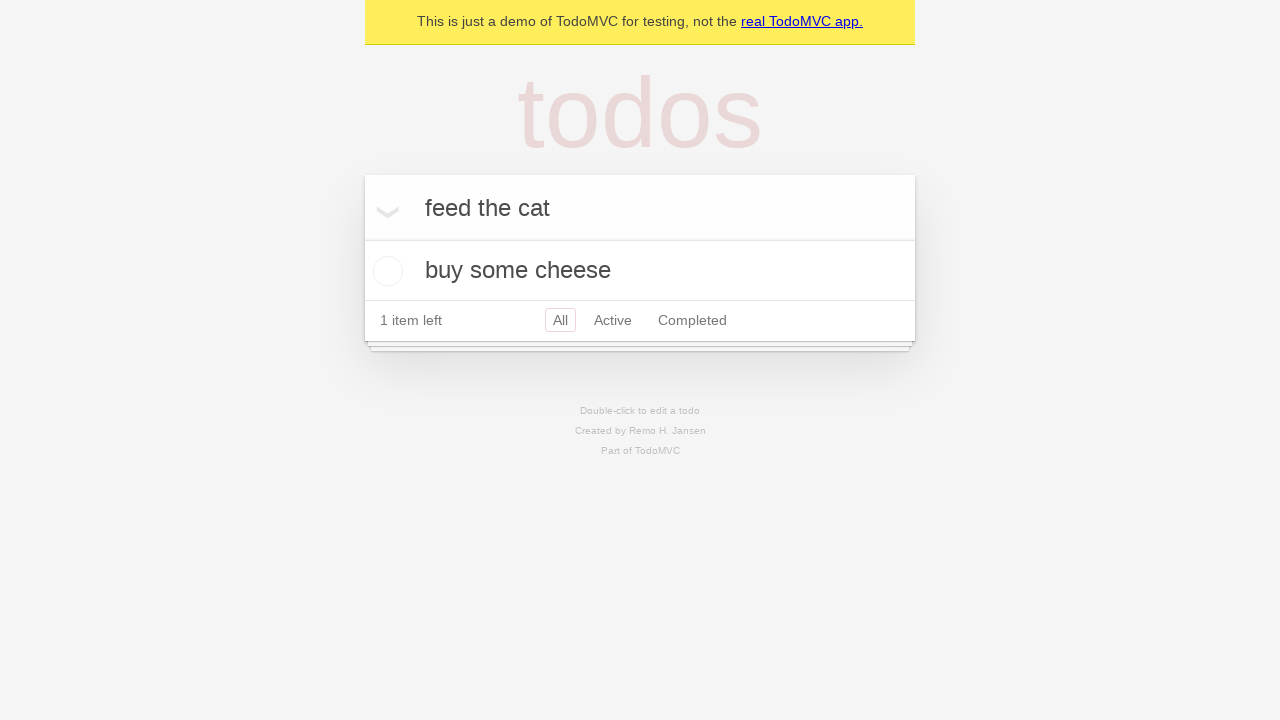

Pressed Enter to create second todo item on internal:attr=[placeholder="What needs to be done?"i]
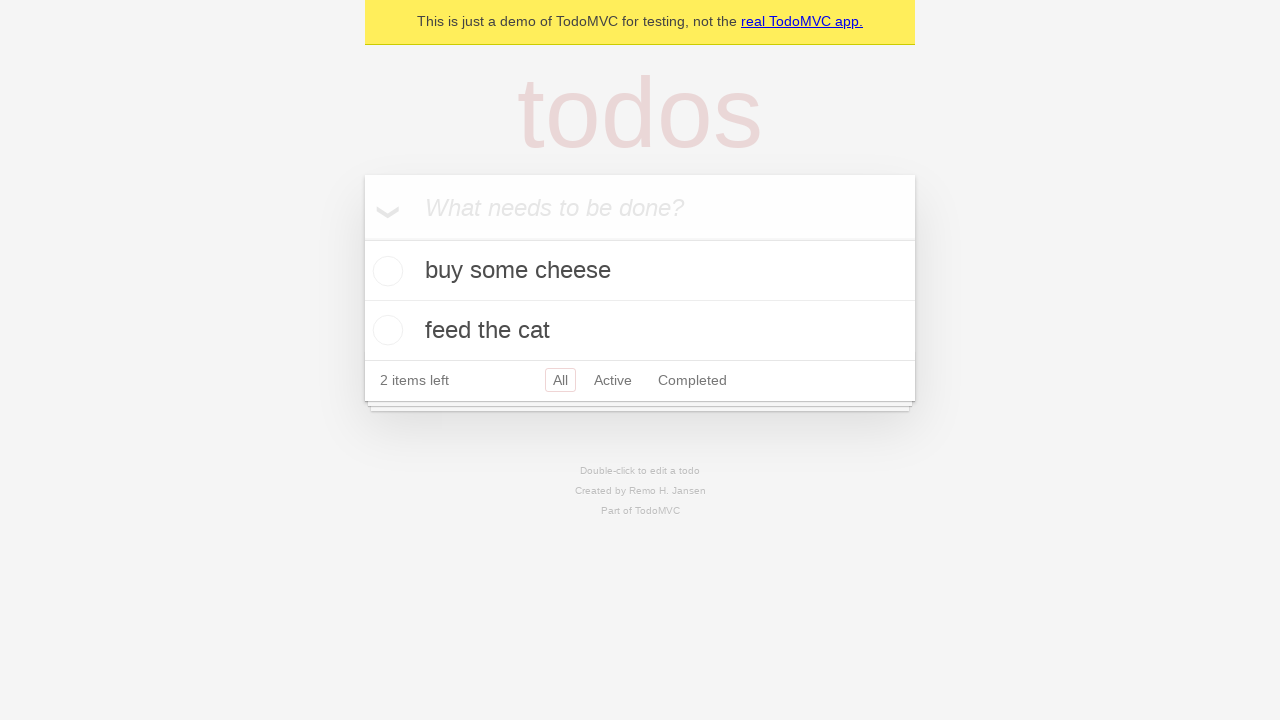

Filled todo input with 'book a doctors appointment' on internal:attr=[placeholder="What needs to be done?"i]
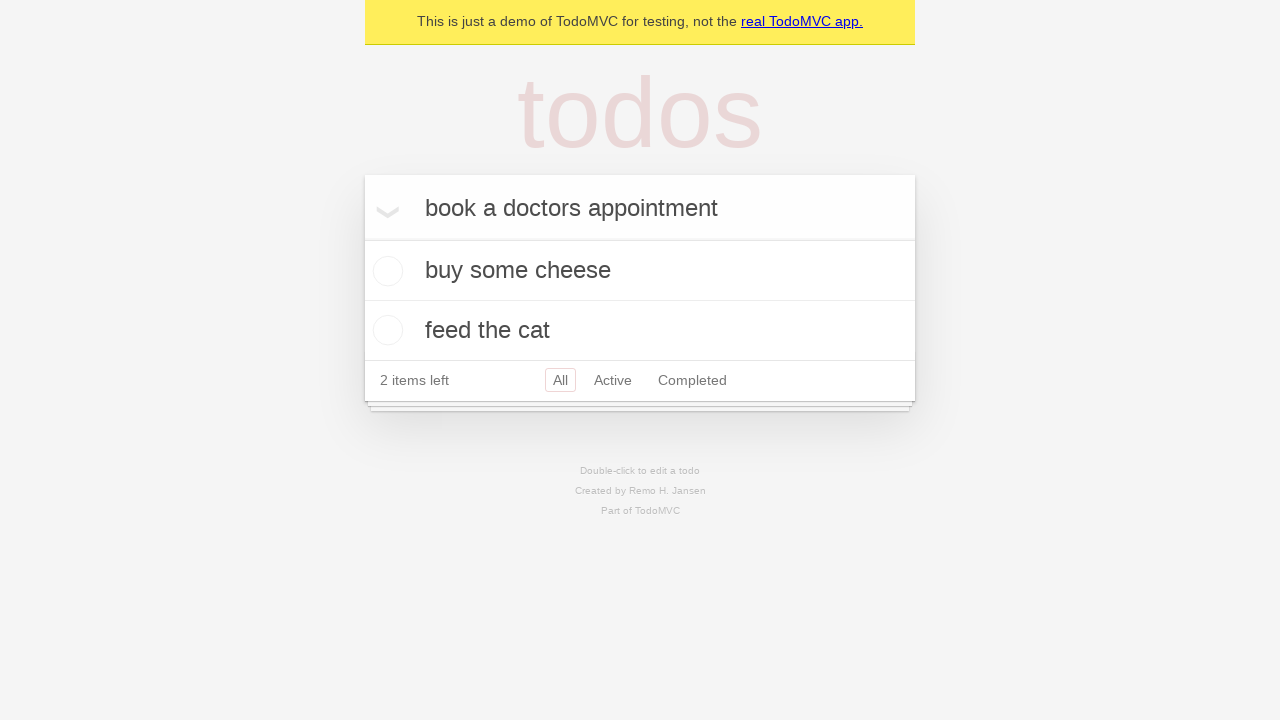

Pressed Enter to create third todo item on internal:attr=[placeholder="What needs to be done?"i]
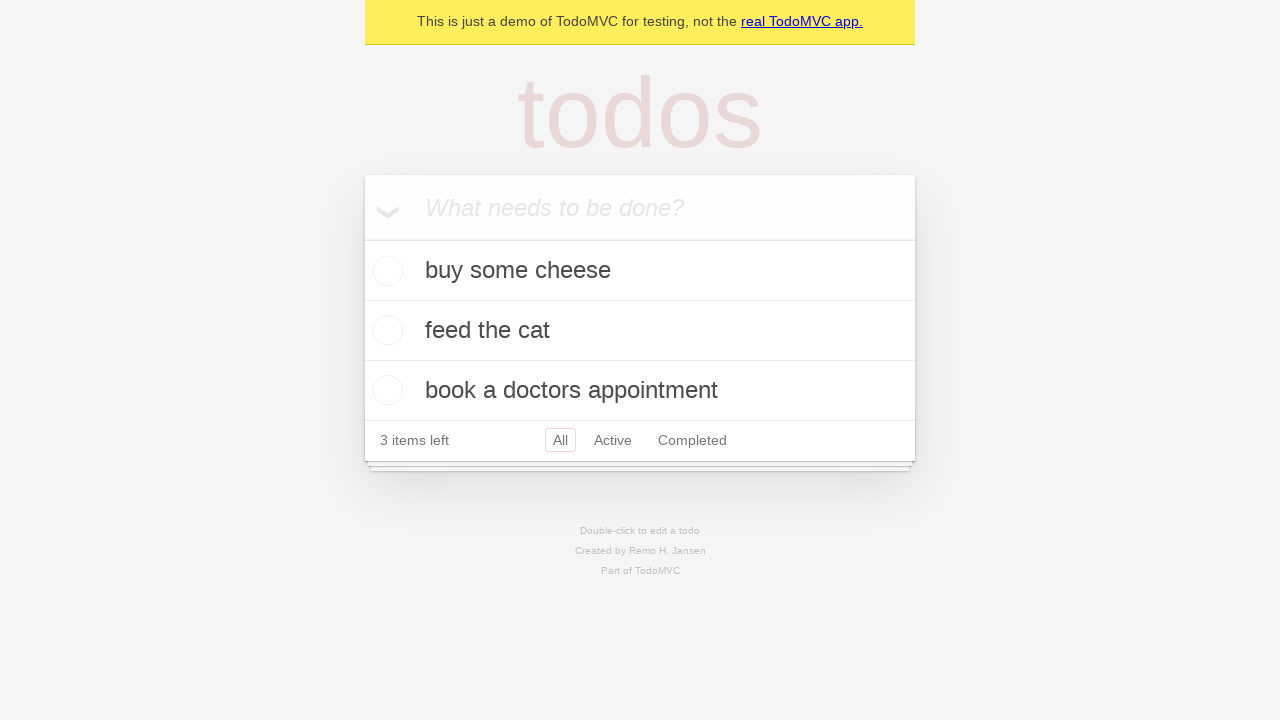

Clicked 'Mark all as complete' checkbox to mark all todos as completed at (362, 238) on internal:label="Mark all as complete"i
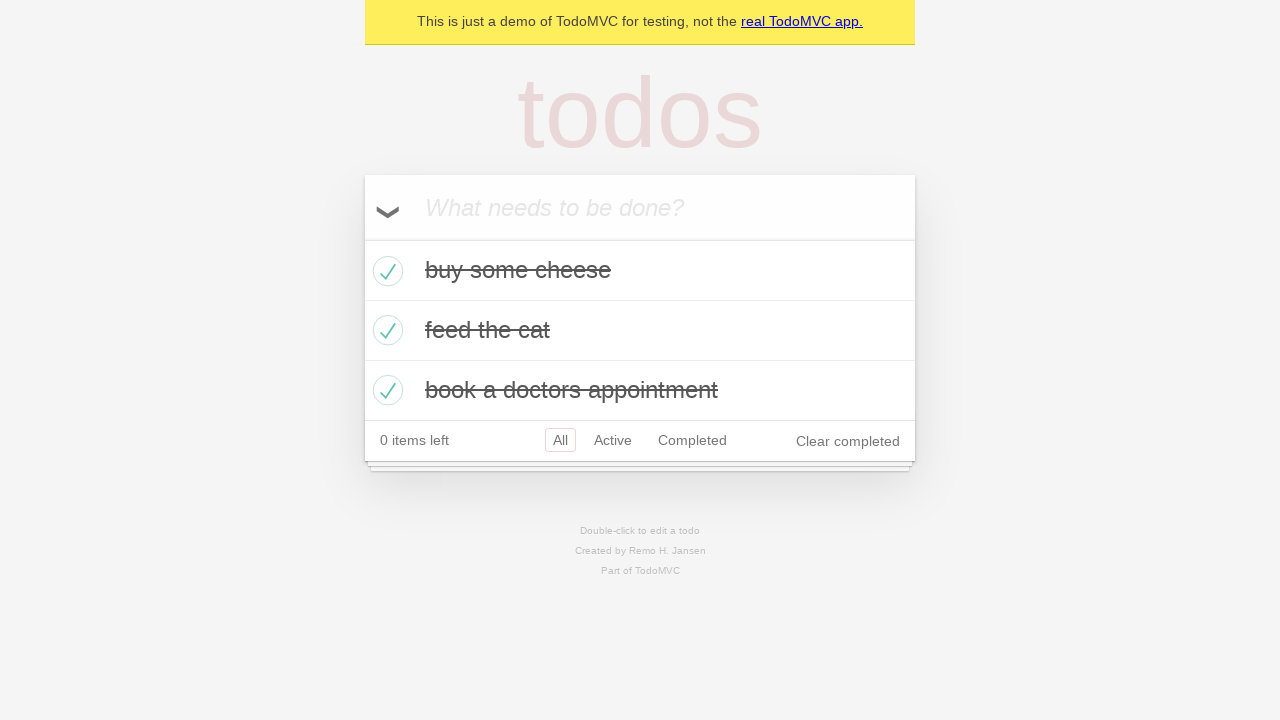

Verified all todo items are marked as completed
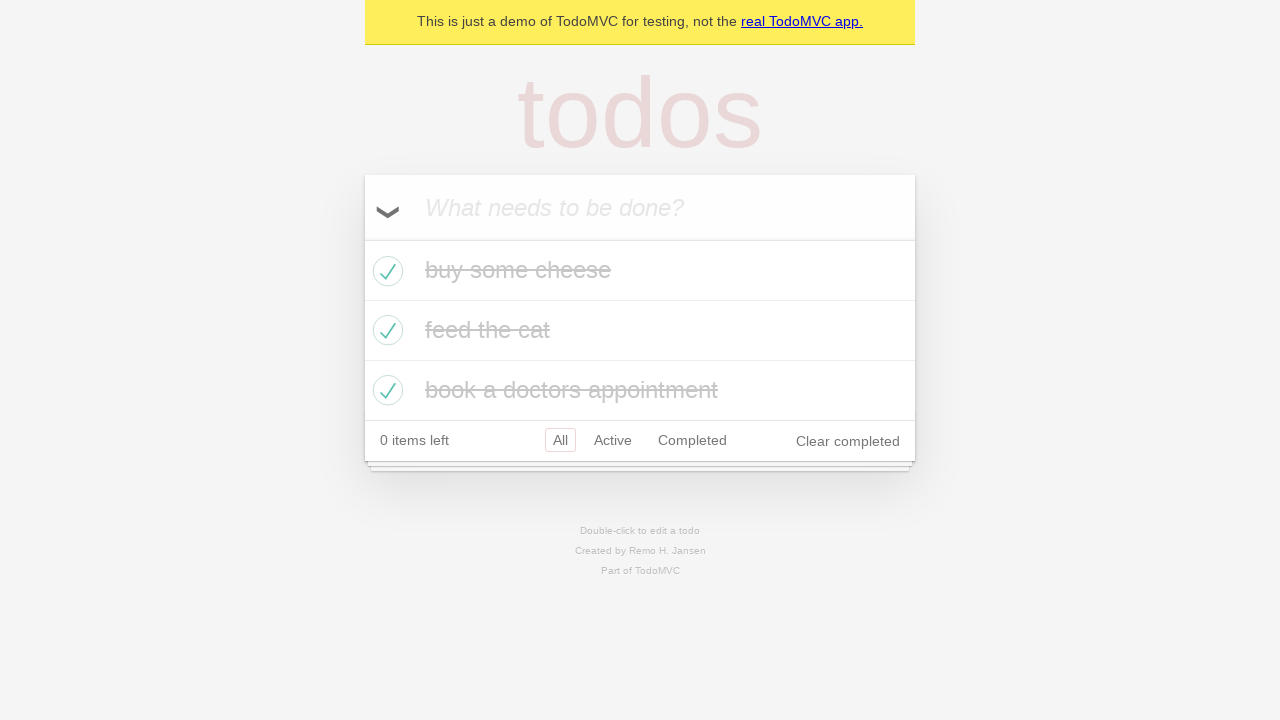

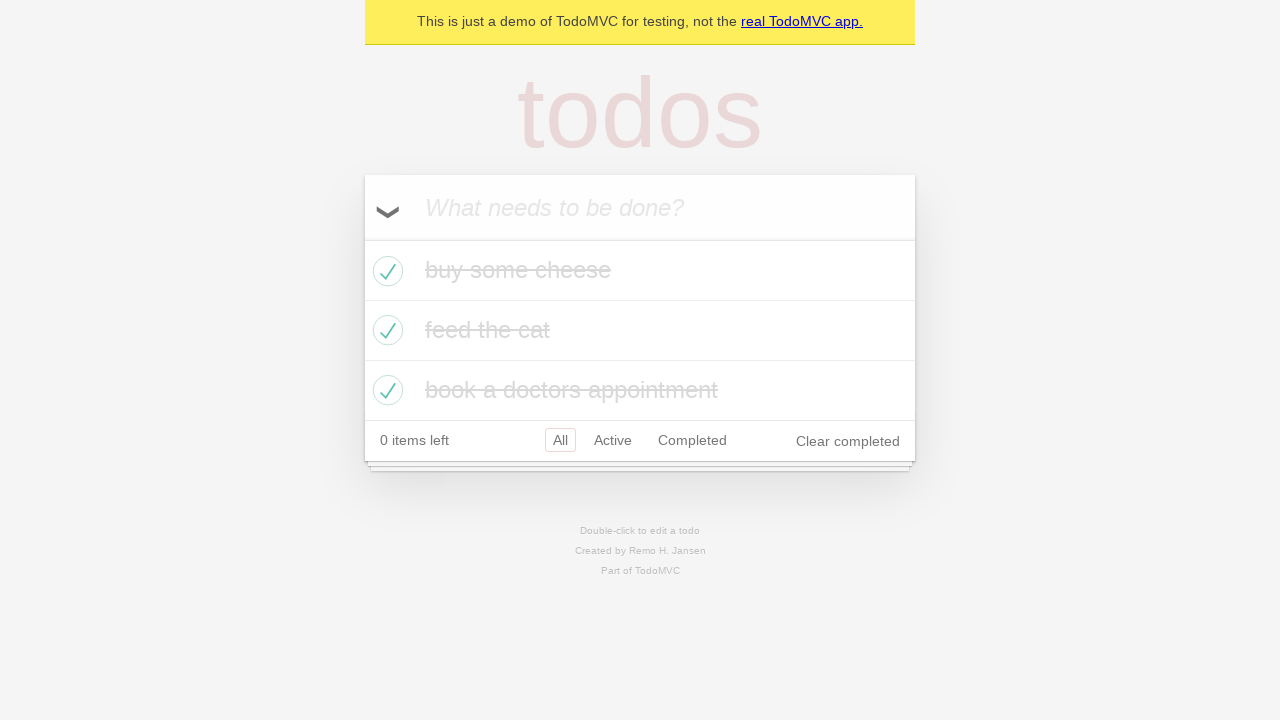